Tests keyboard input events by sending individual keys and key combinations (Ctrl+A, Ctrl+C) to the page

Starting URL: https://v1.training-support.net/selenium/input-events

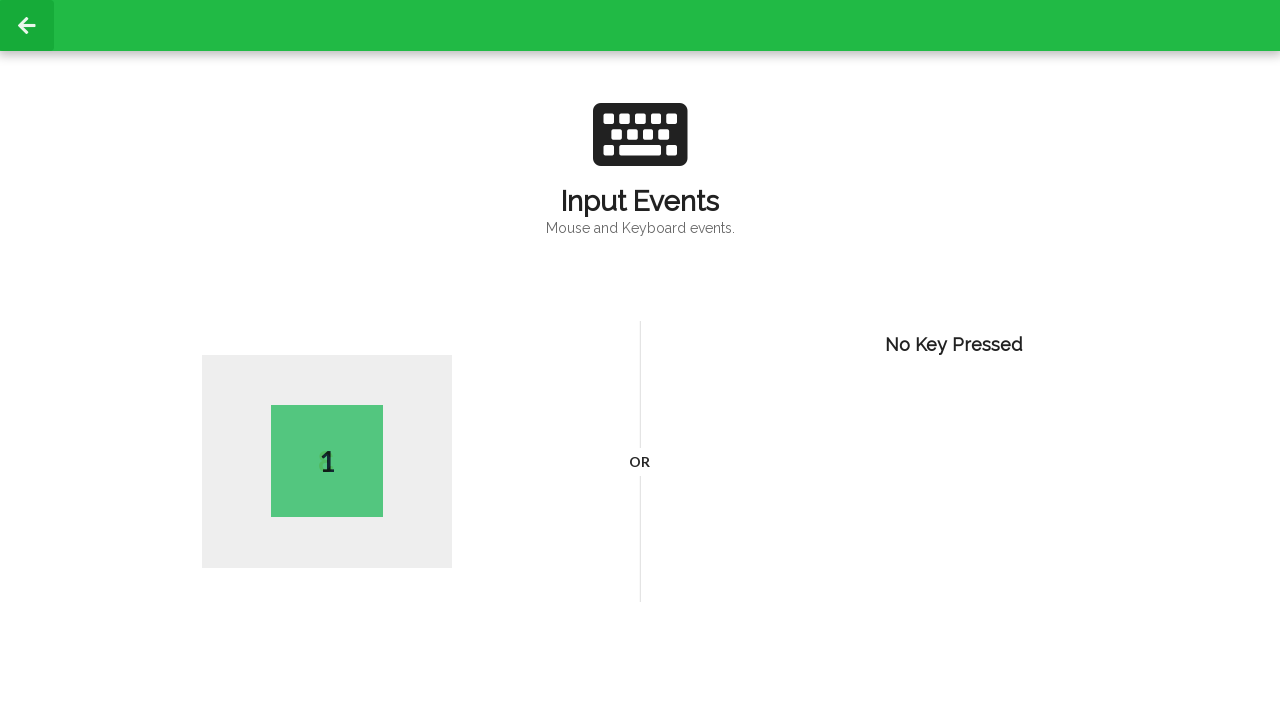

Navigated to input events training page
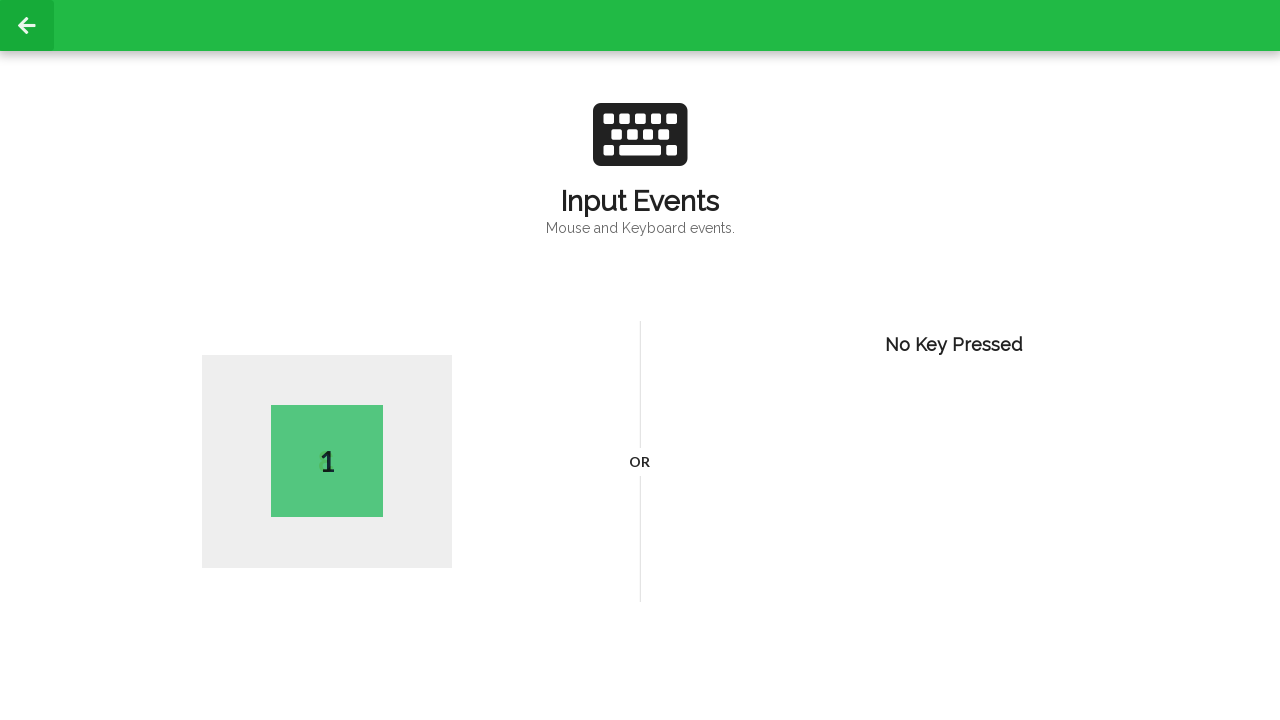

Pressed key 'J'
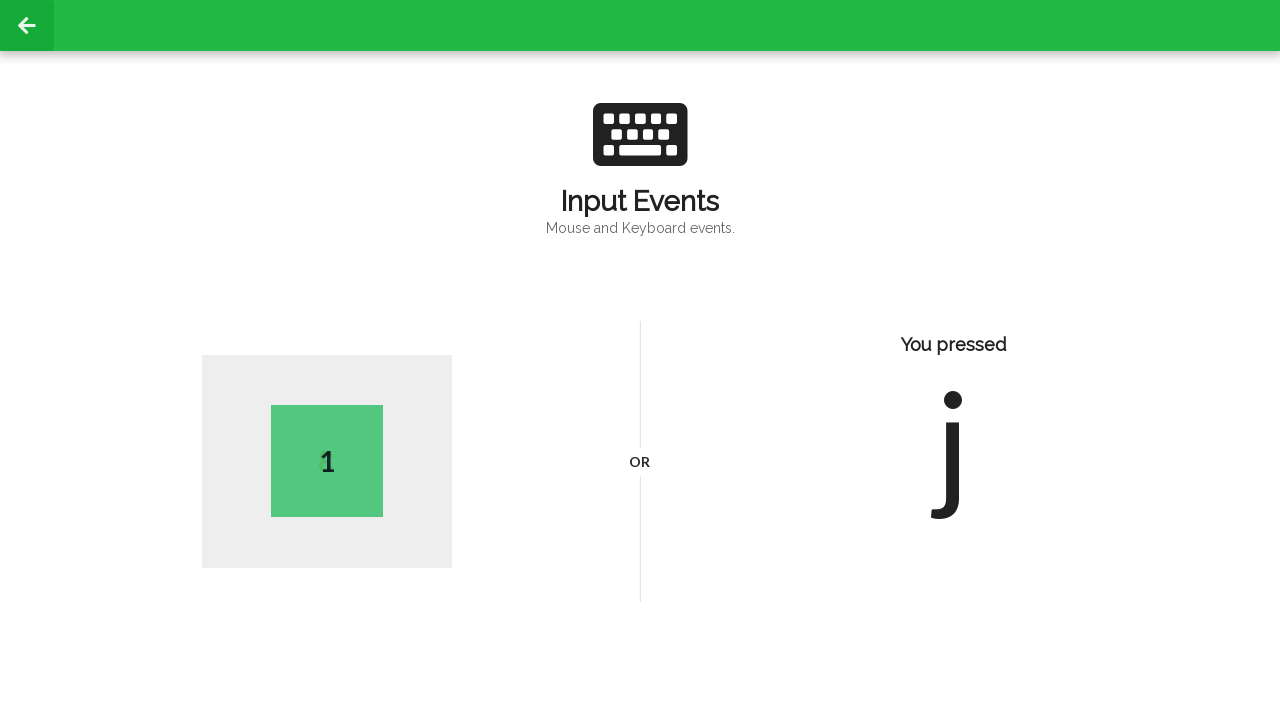

Waited 1000ms for key press to register
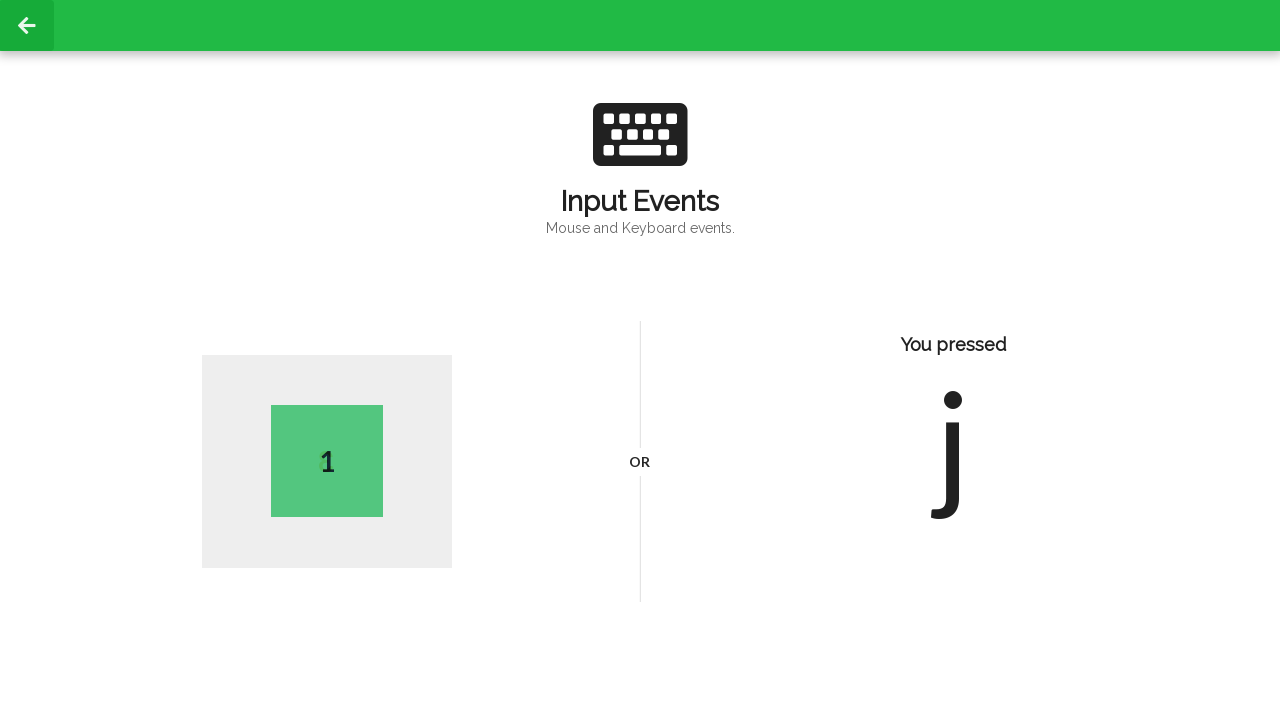

Pressed Ctrl+A to select all
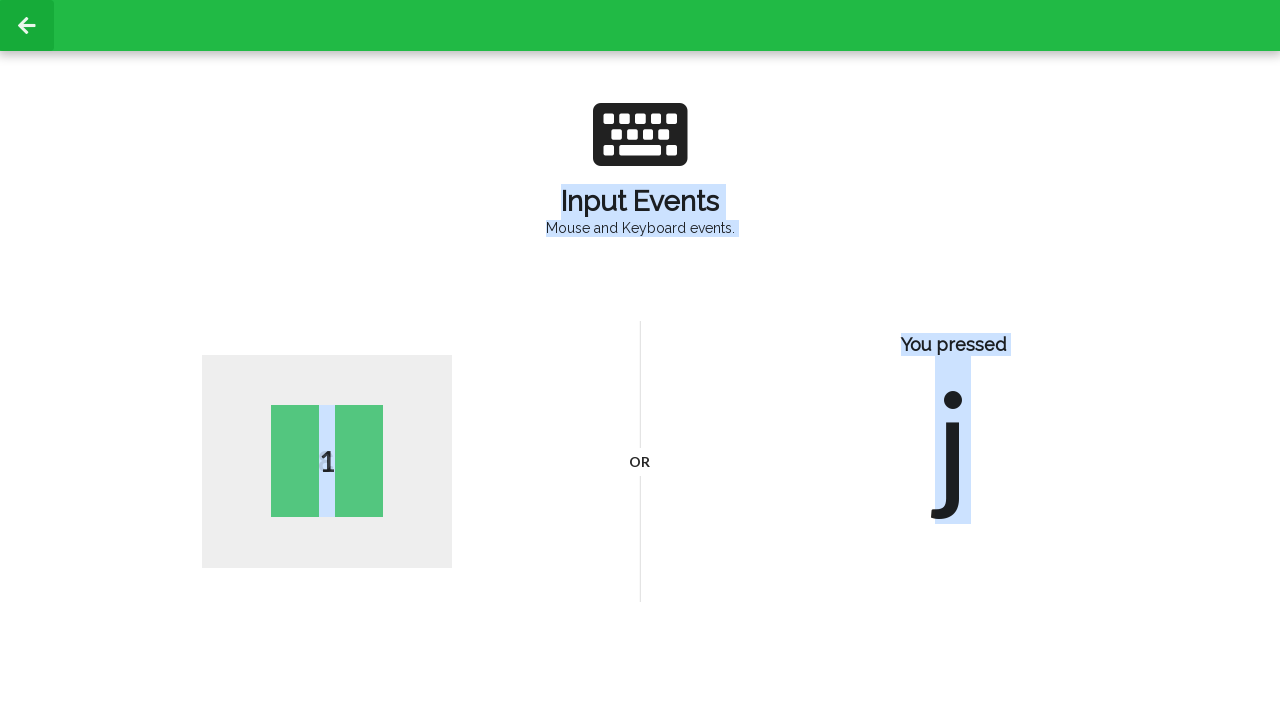

Pressed Ctrl+C to copy
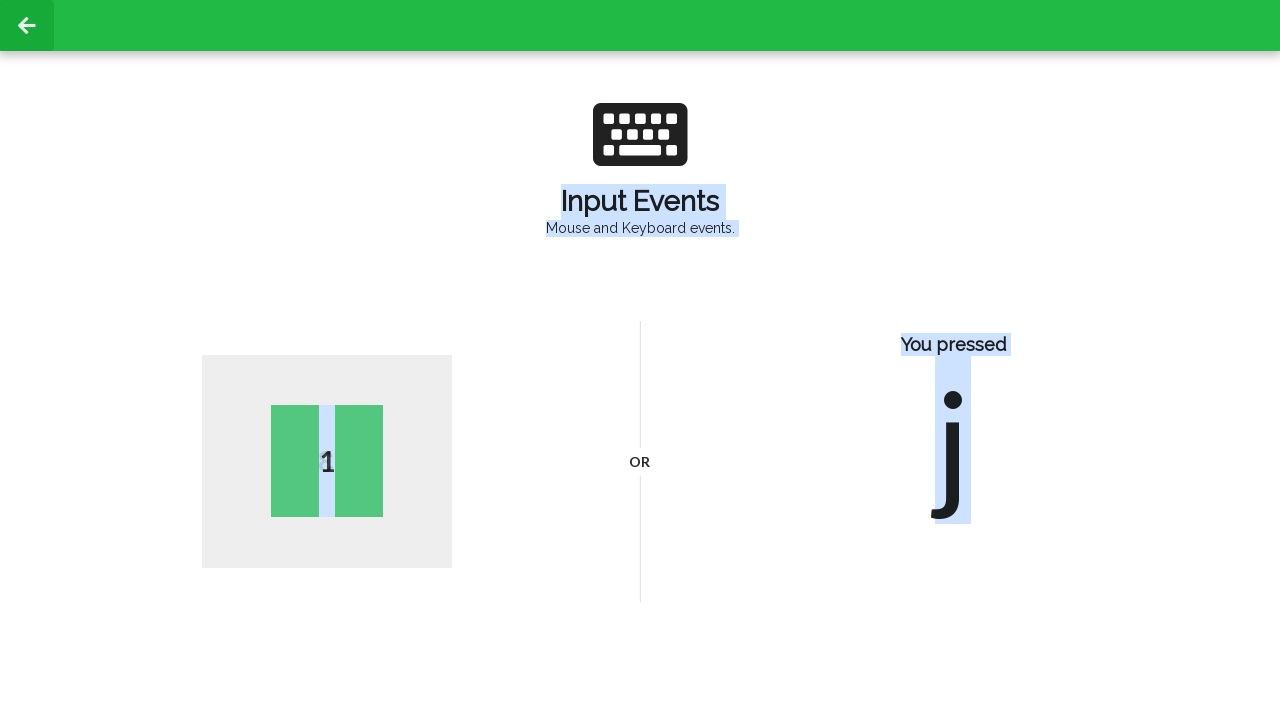

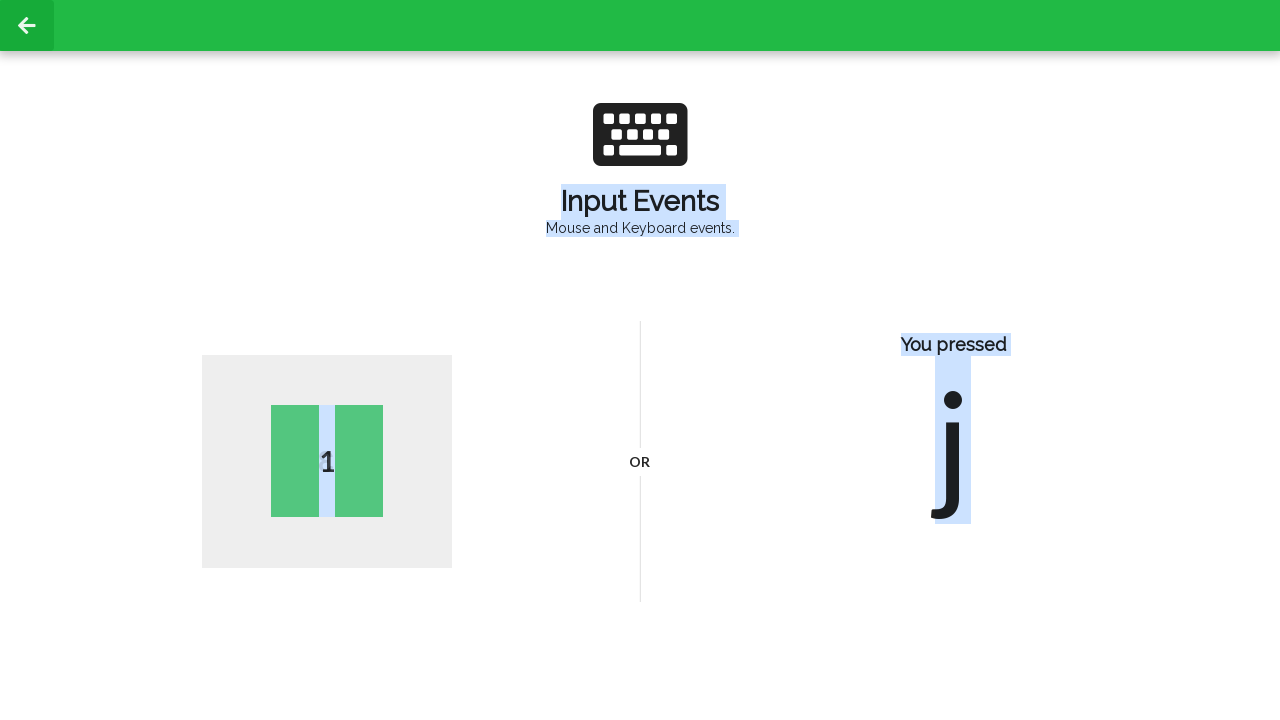